Hovers over the Locations menu and clicks on the Kyiv, Ukraine Klik Support link to navigate to that location page

Starting URL: https://klik.solutions/

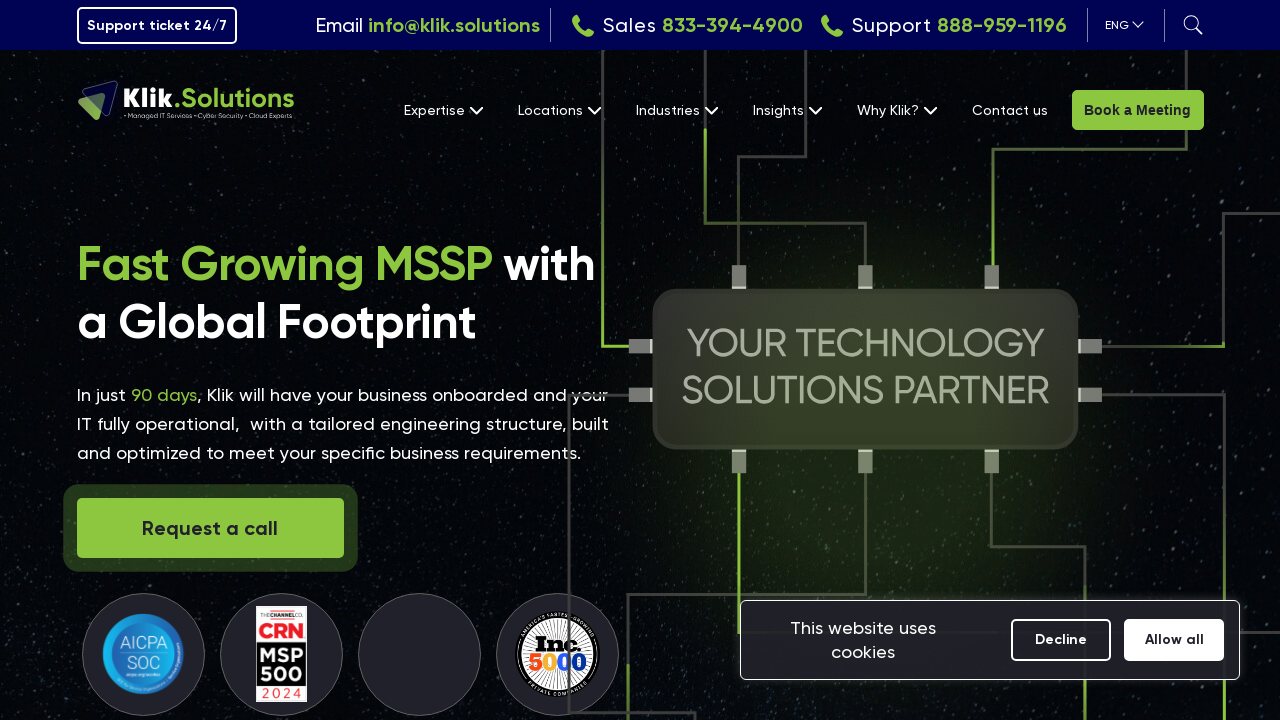

Hovered over Locations menu to reveal dropdown at (559, 110) on text=Locations
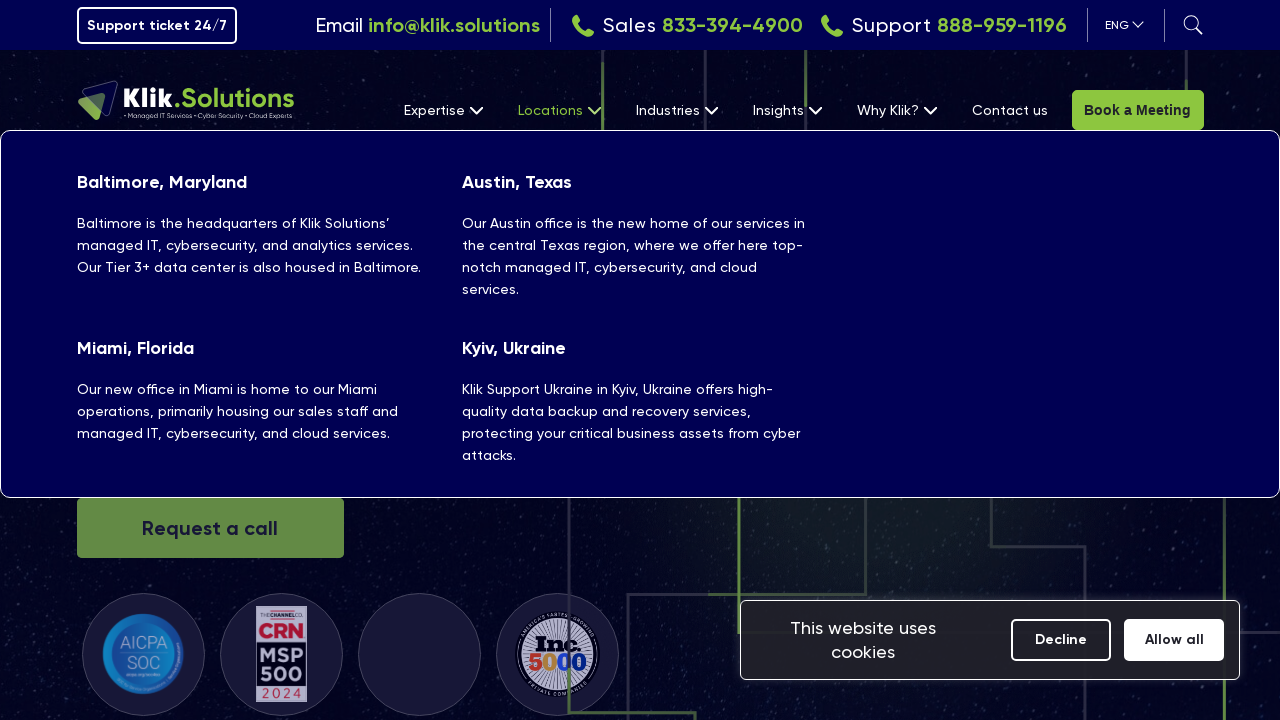

Clicked on Kyiv, Ukraine Klik Support link at (640, 400) on internal:role=link[name="Kyiv, Ukraine Klik Support"i]
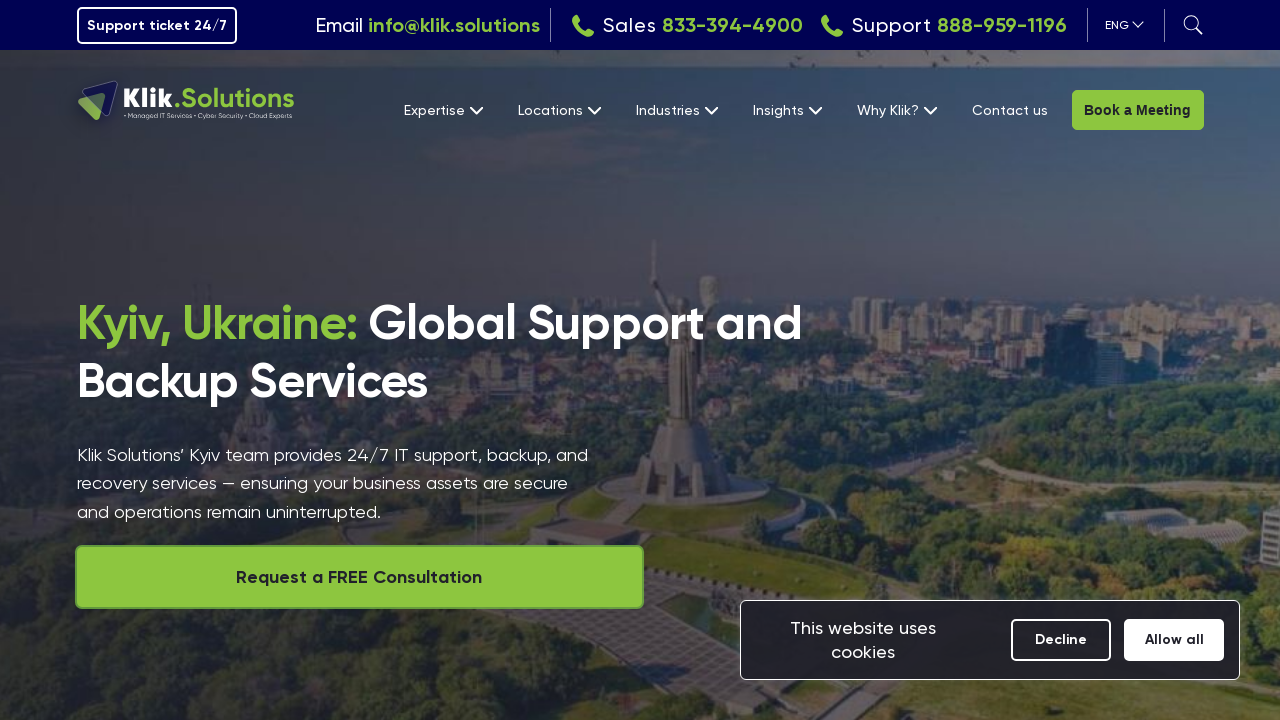

Waited for page to load (networkidle)
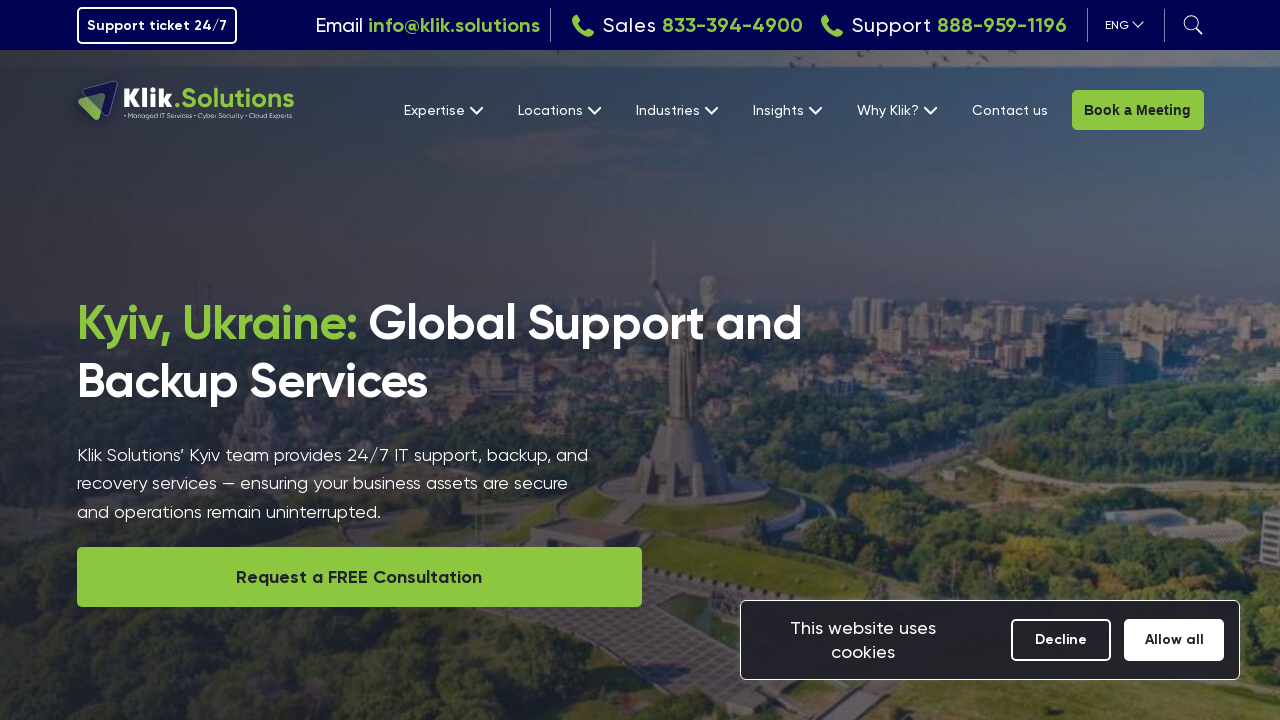

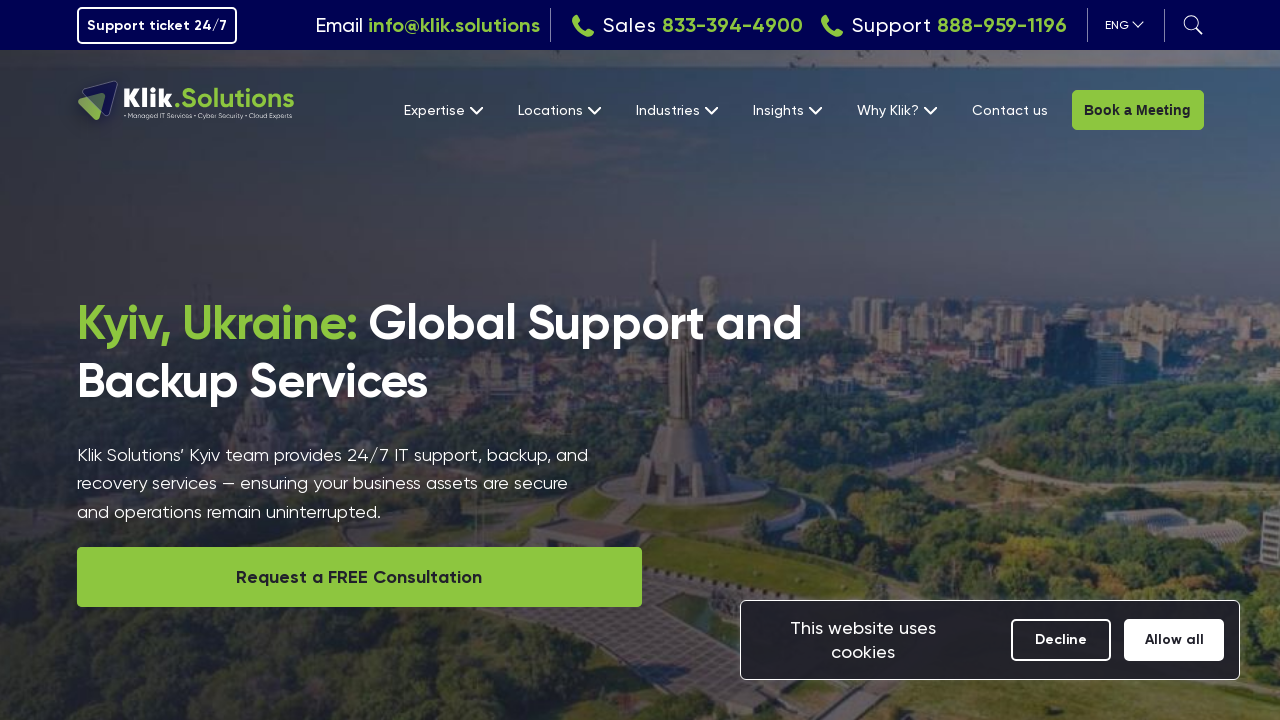